Tests browser back button navigation through different filter views (All, Active, Completed)

Starting URL: https://demo.playwright.dev/todomvc

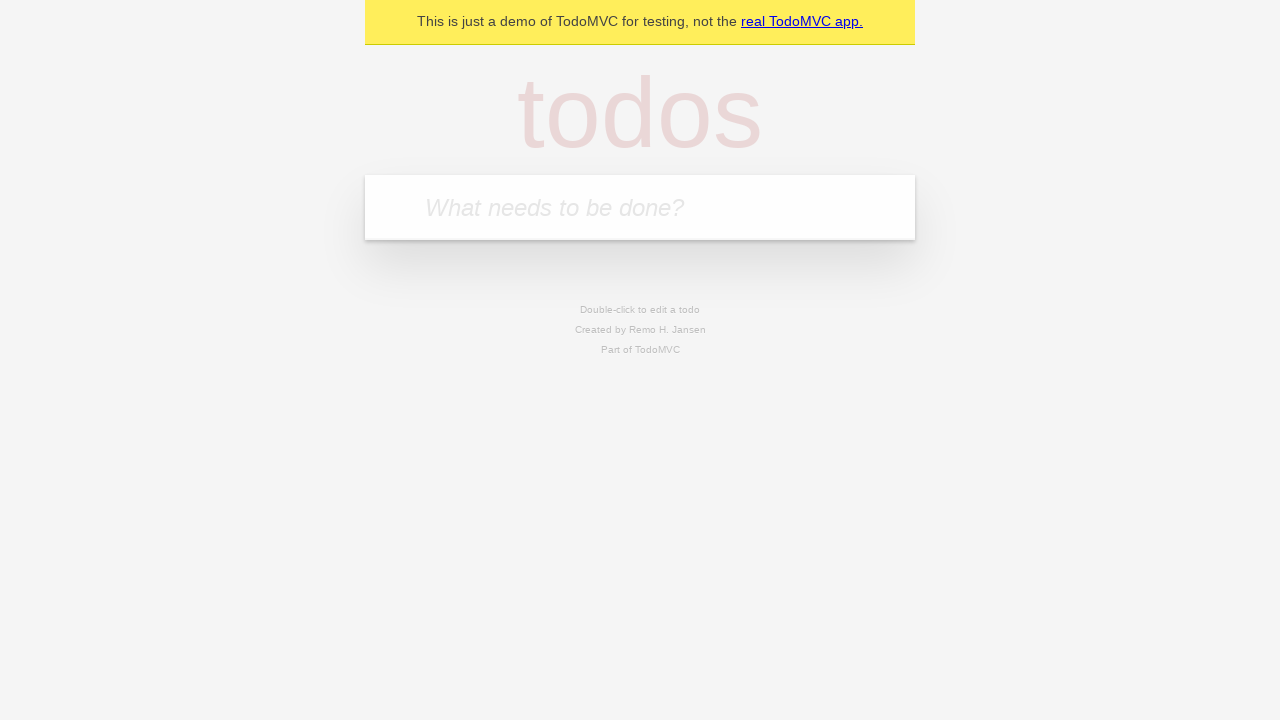

Filled todo input with 'buy some cheese' on internal:attr=[placeholder="What needs to be done?"i]
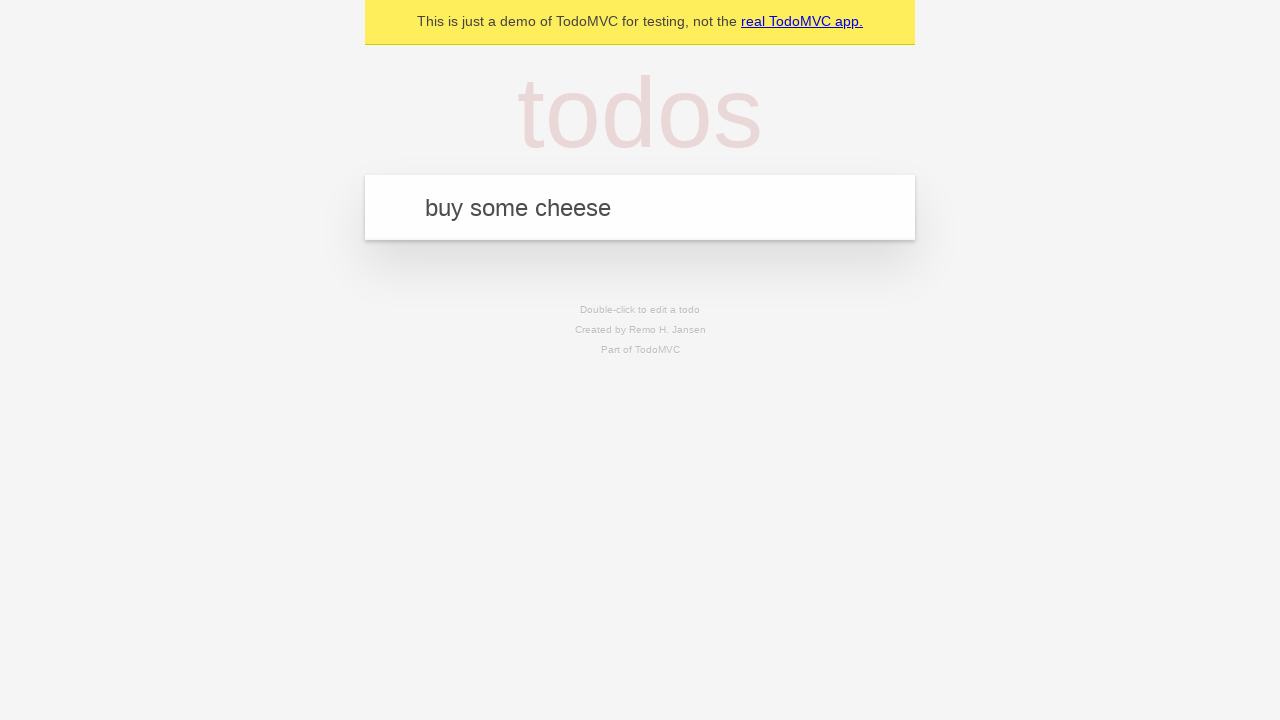

Pressed Enter to add first todo 'buy some cheese' on internal:attr=[placeholder="What needs to be done?"i]
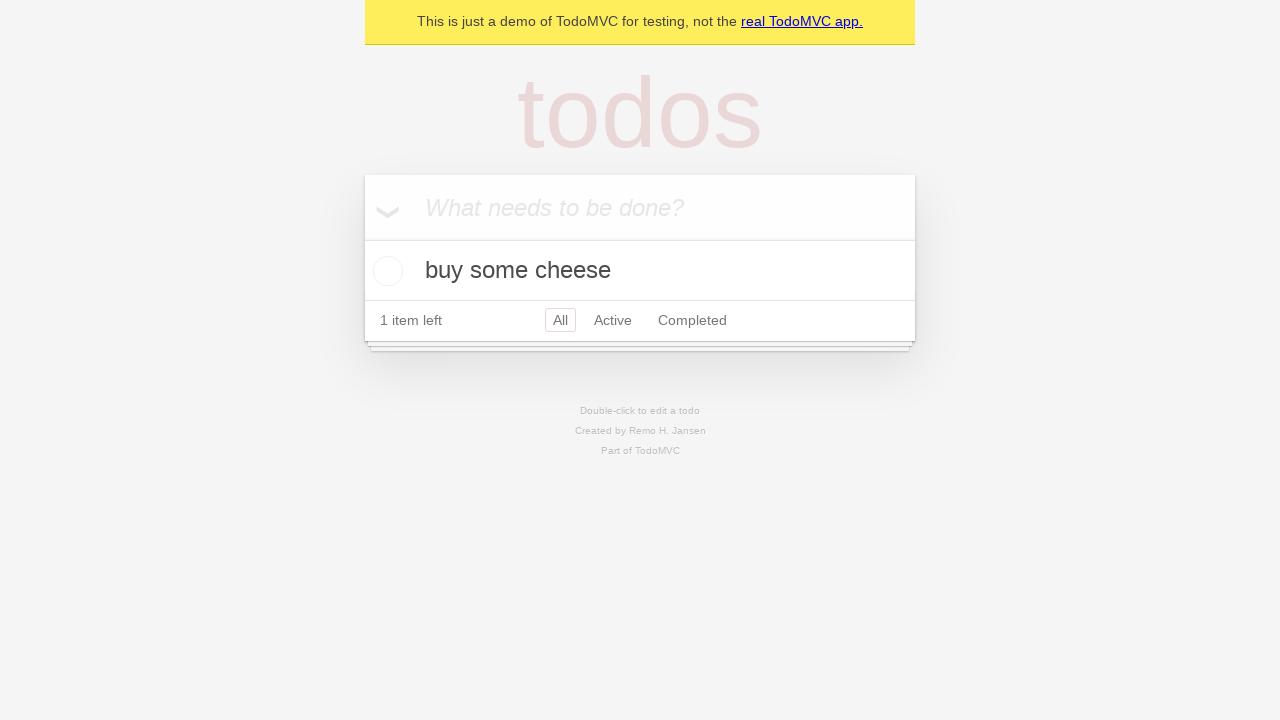

Filled todo input with 'feed the cat' on internal:attr=[placeholder="What needs to be done?"i]
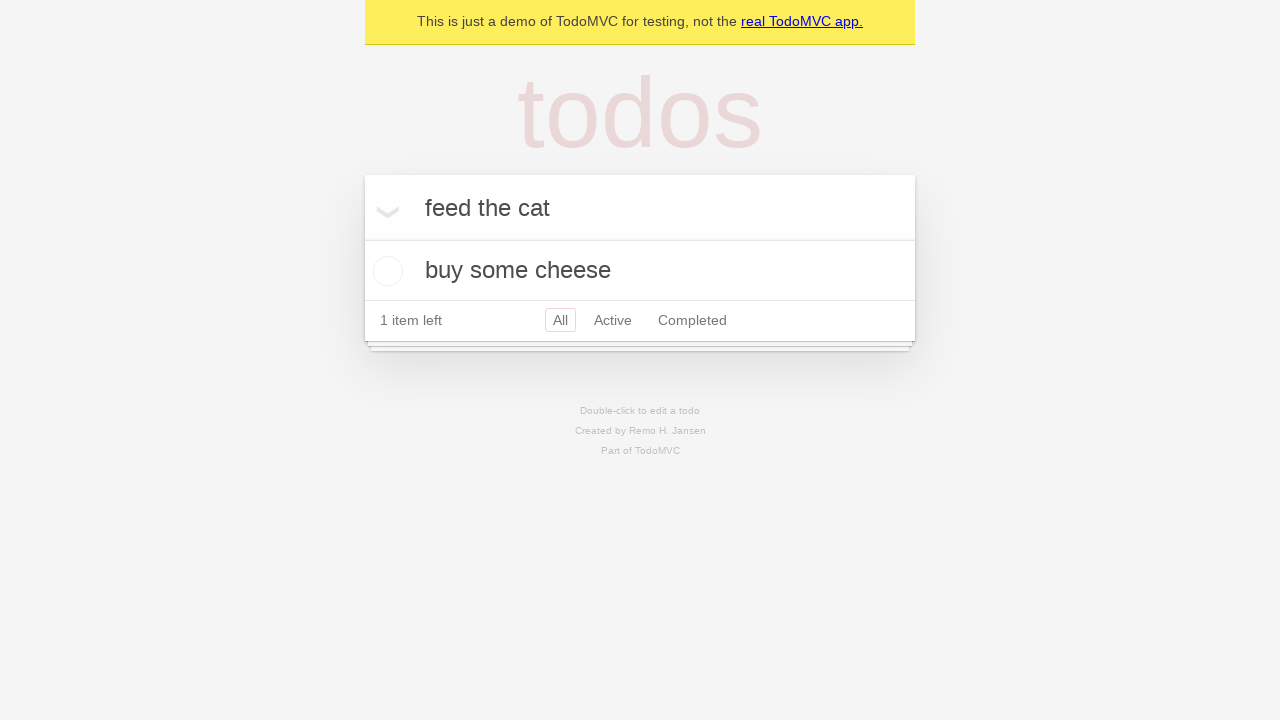

Pressed Enter to add second todo 'feed the cat' on internal:attr=[placeholder="What needs to be done?"i]
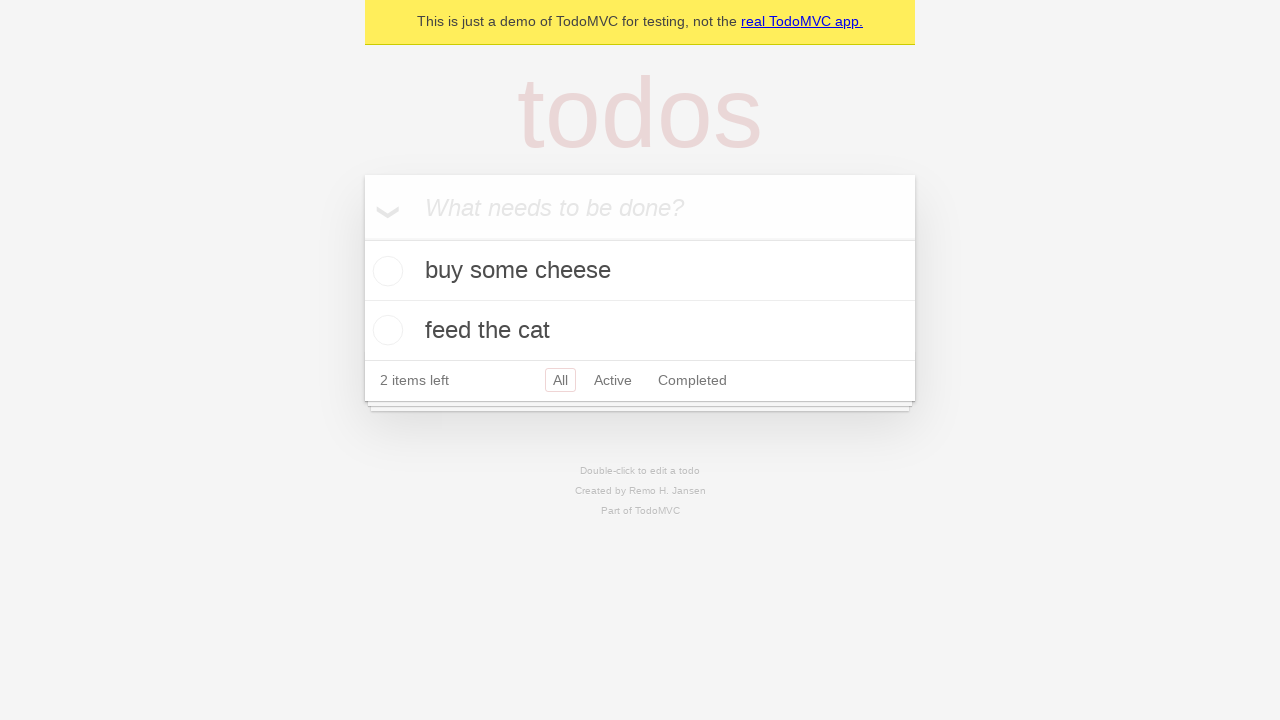

Filled todo input with 'book a doctors appointment' on internal:attr=[placeholder="What needs to be done?"i]
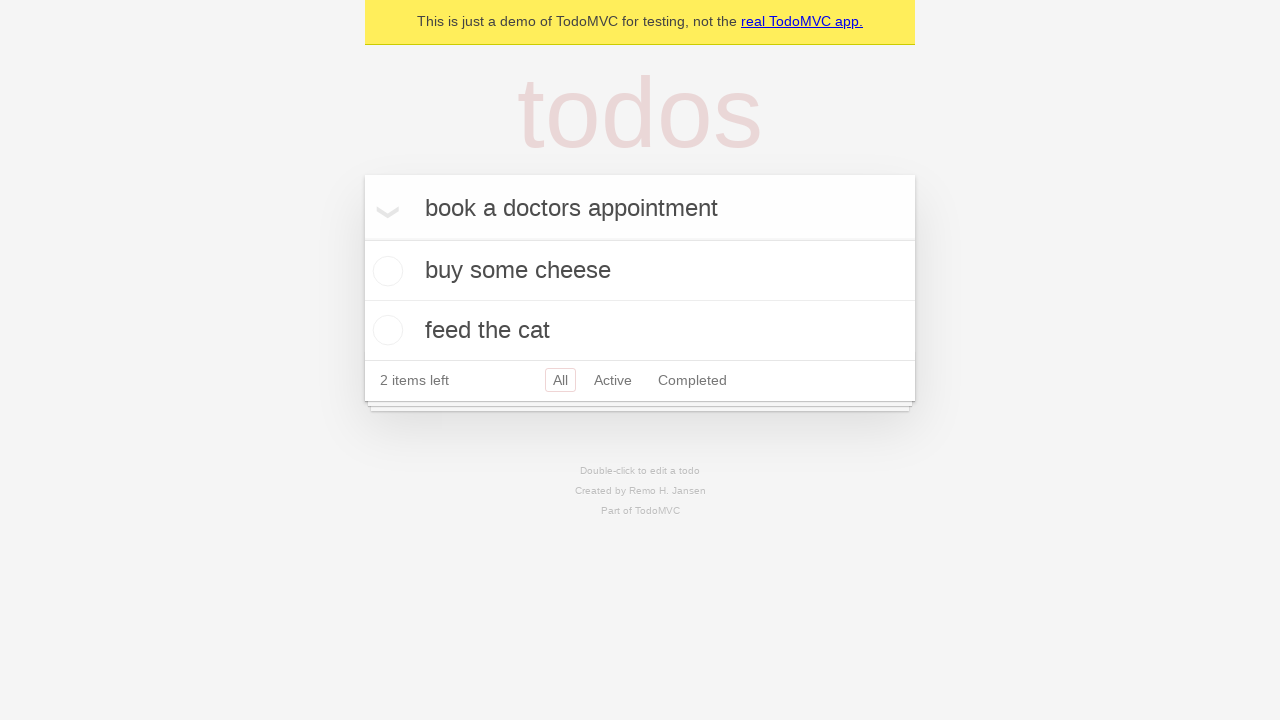

Pressed Enter to add third todo 'book a doctors appointment' on internal:attr=[placeholder="What needs to be done?"i]
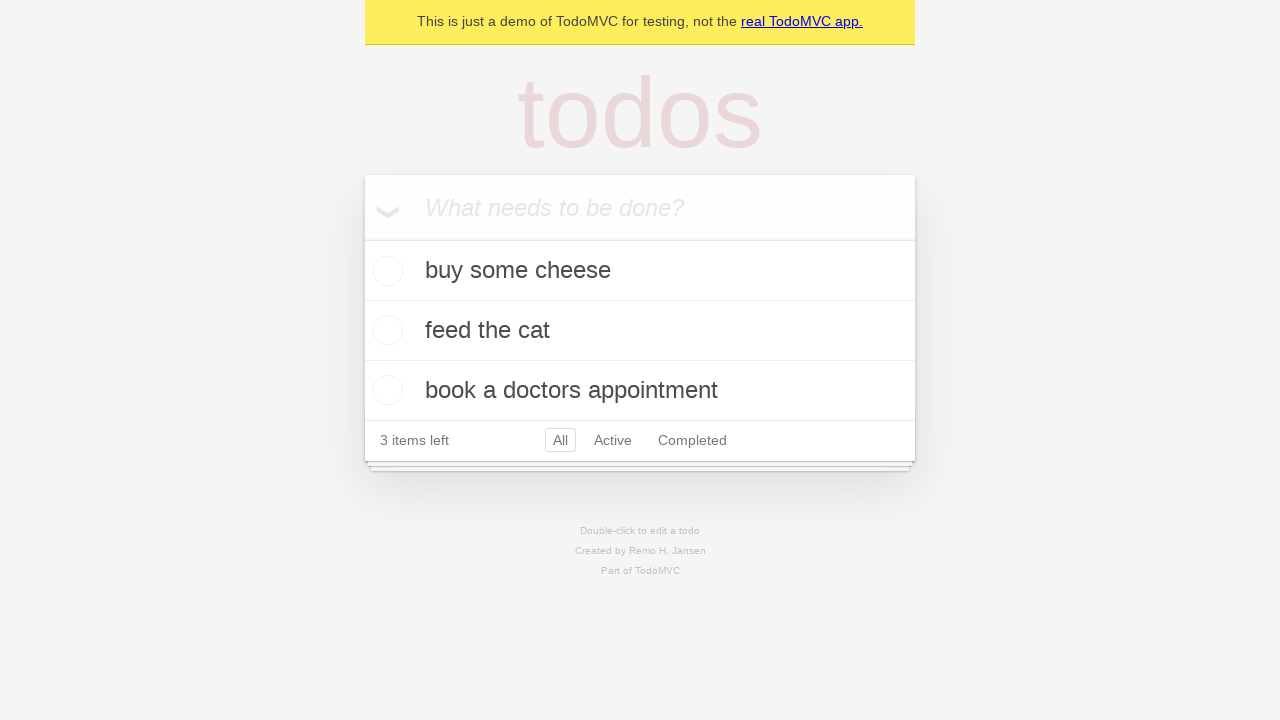

Checked the second todo item 'feed the cat' at (385, 330) on internal:testid=[data-testid="todo-item"s] >> nth=1 >> internal:role=checkbox
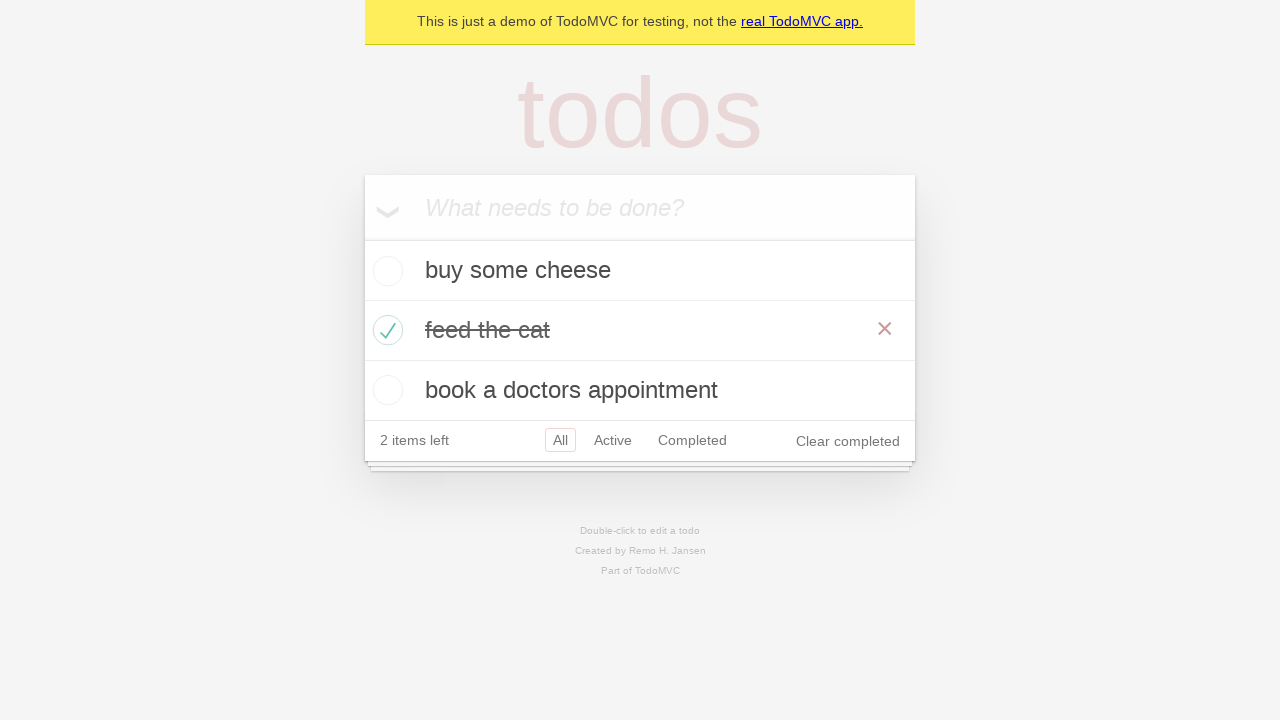

Clicked 'All' filter to show all todos at (560, 440) on internal:role=link[name="All"i]
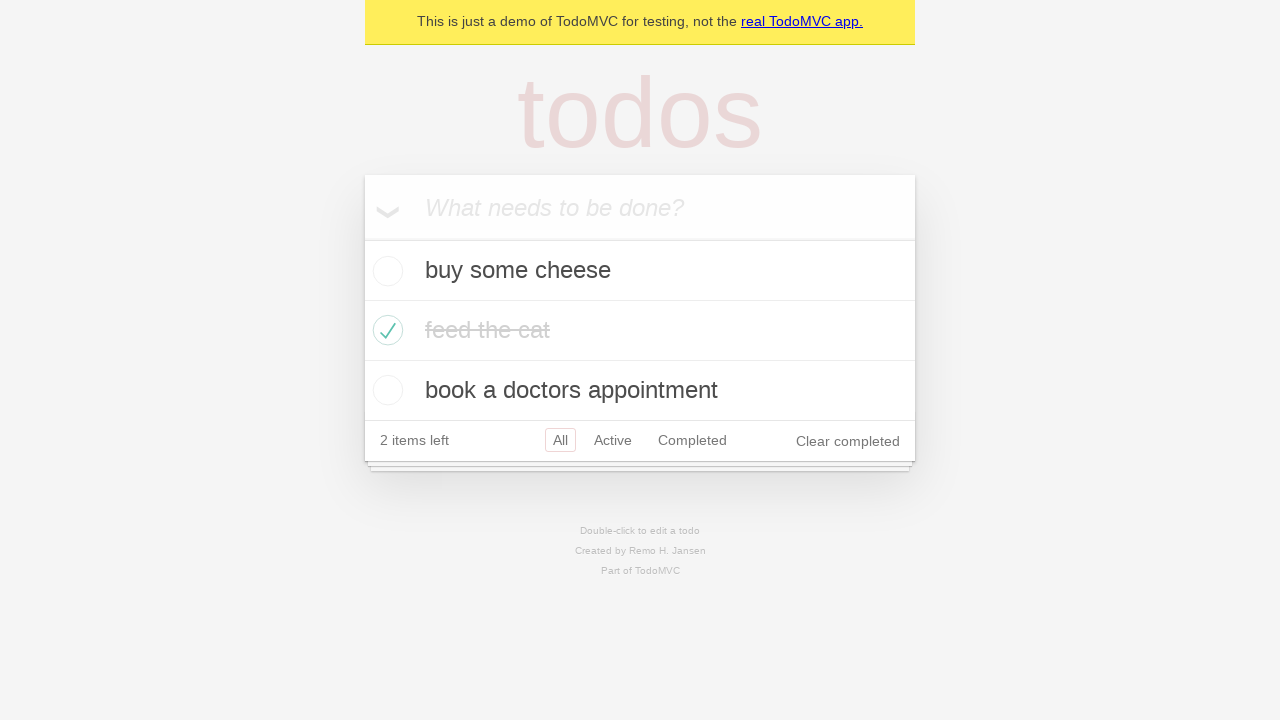

Clicked 'Active' filter to show active todos at (613, 440) on internal:role=link[name="Active"i]
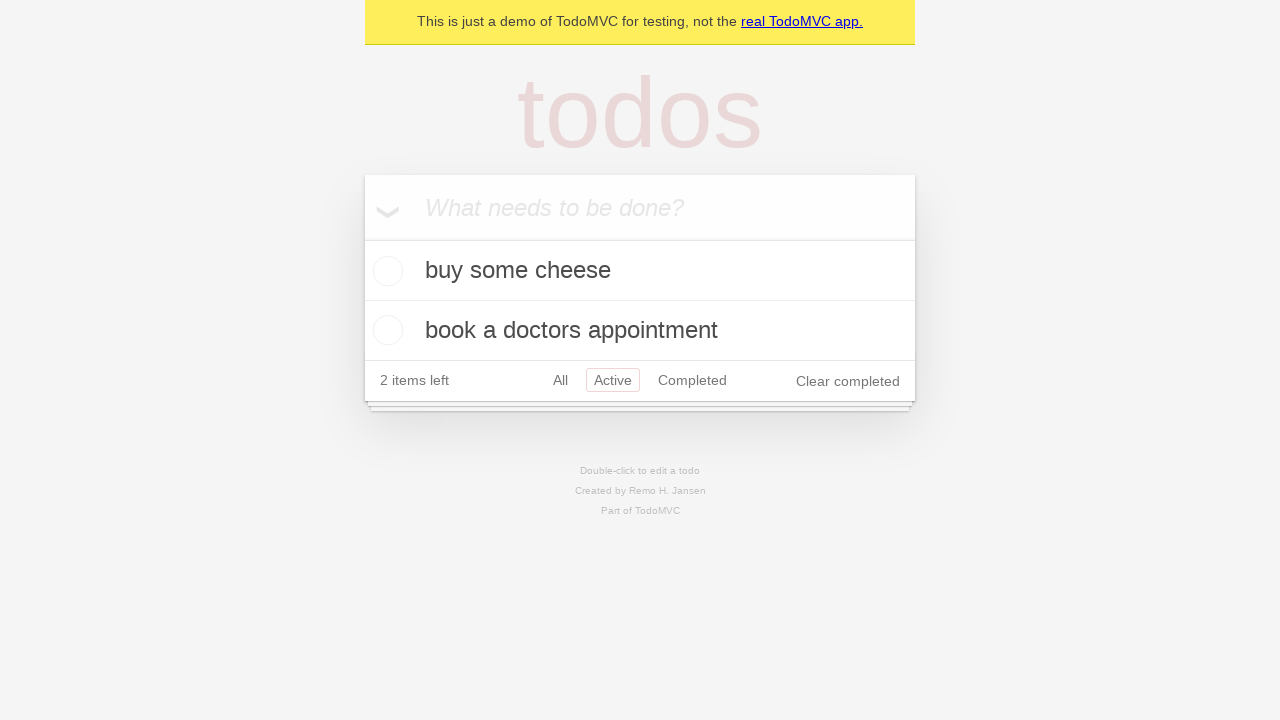

Clicked 'Completed' filter to show completed todos at (692, 380) on internal:role=link[name="Completed"i]
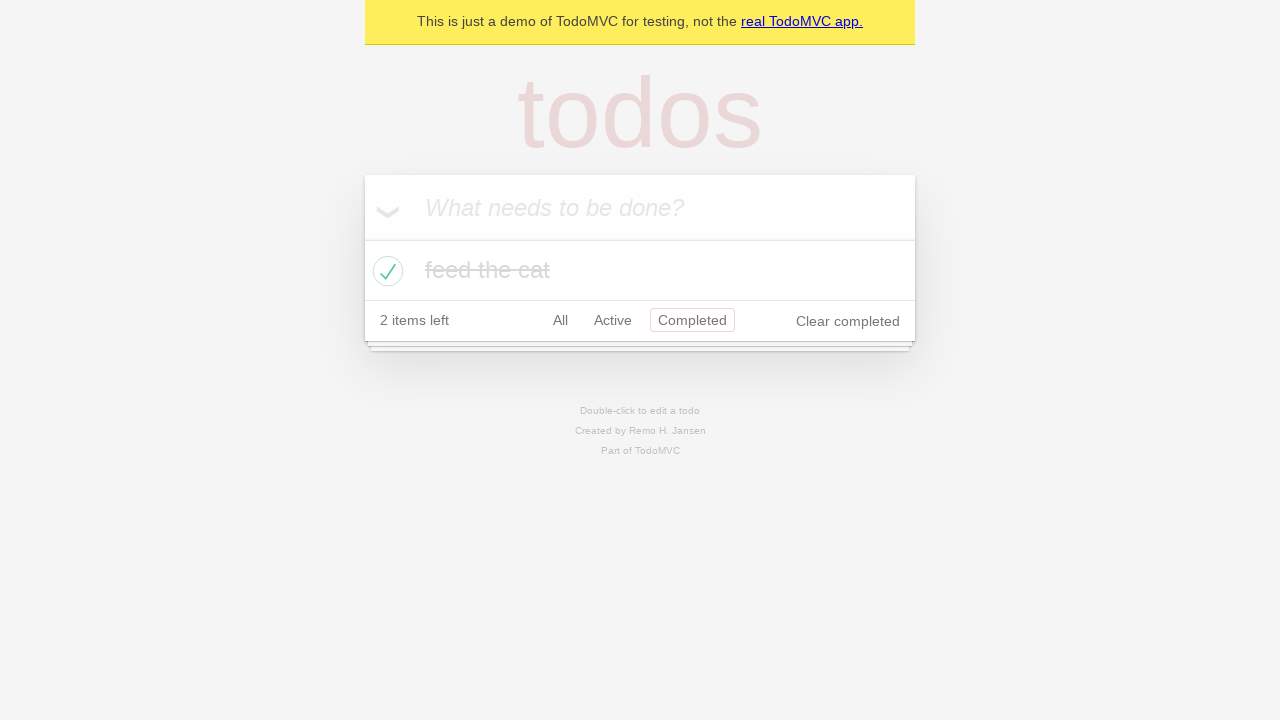

Navigated back to 'Active' filter view using browser back button
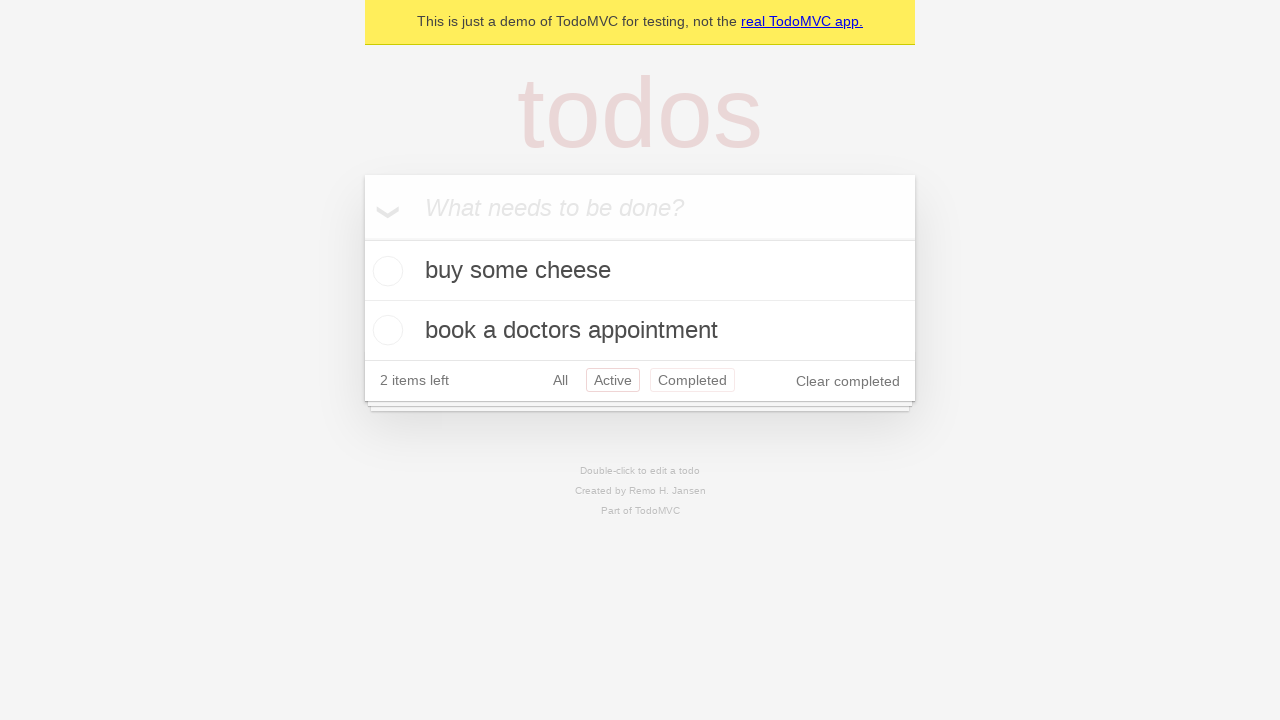

Navigated back to 'All' filter view using browser back button
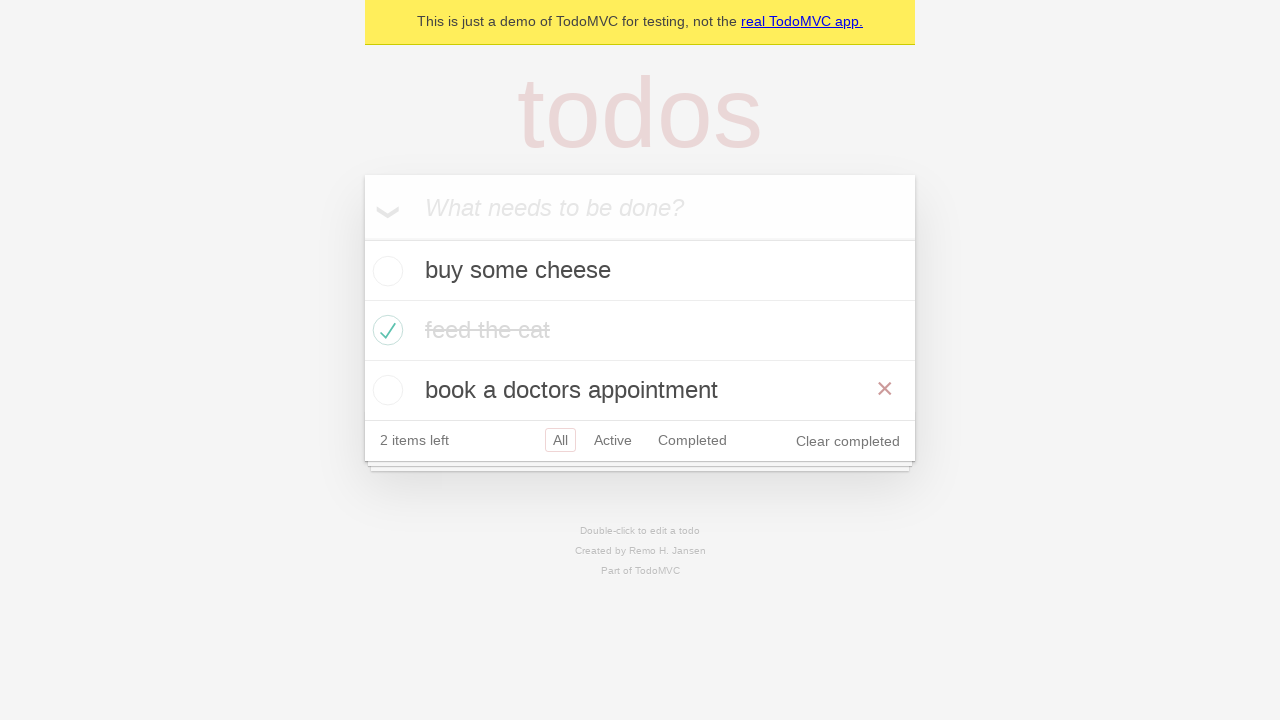

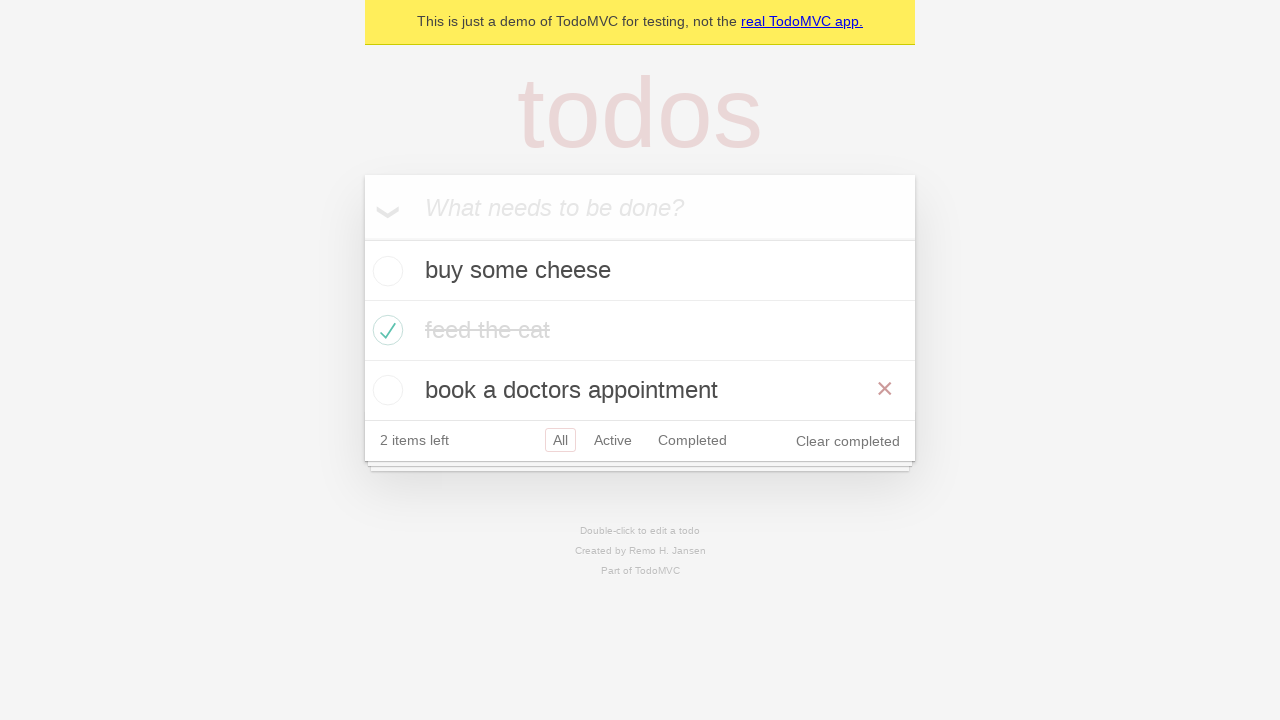